Tests handling of text input fields using different approaches - fill, type methods on various input elements

Starting URL: https://testautomationpractice.blogspot.com/

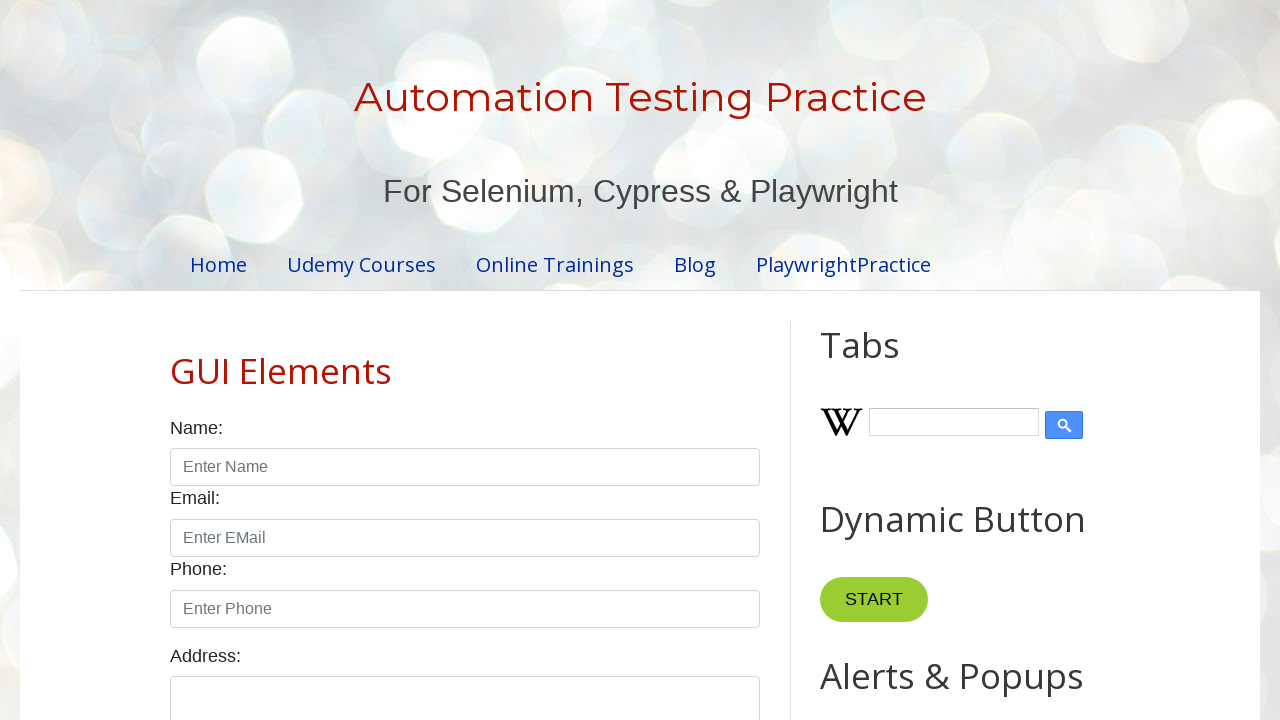

Filled name field with 'Sachin' using fill method on [id="name"]
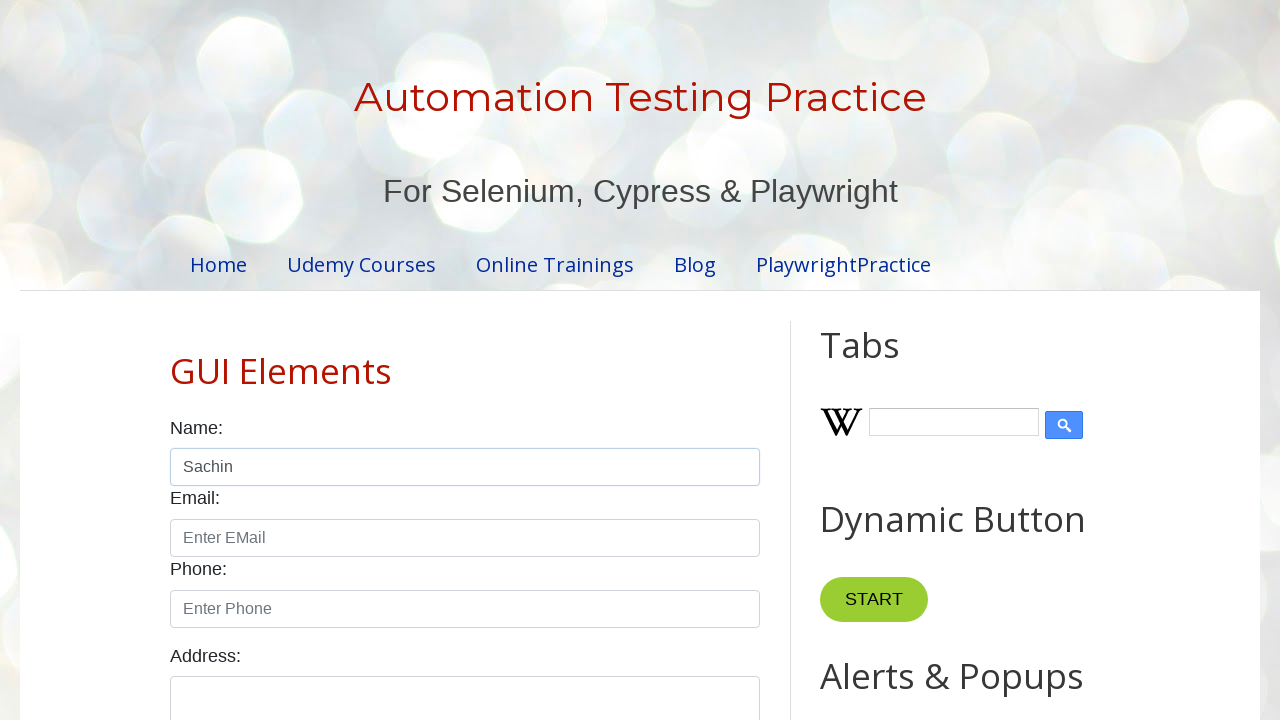

Filled email field with 's@ch.in' using fill method on [id="email"]
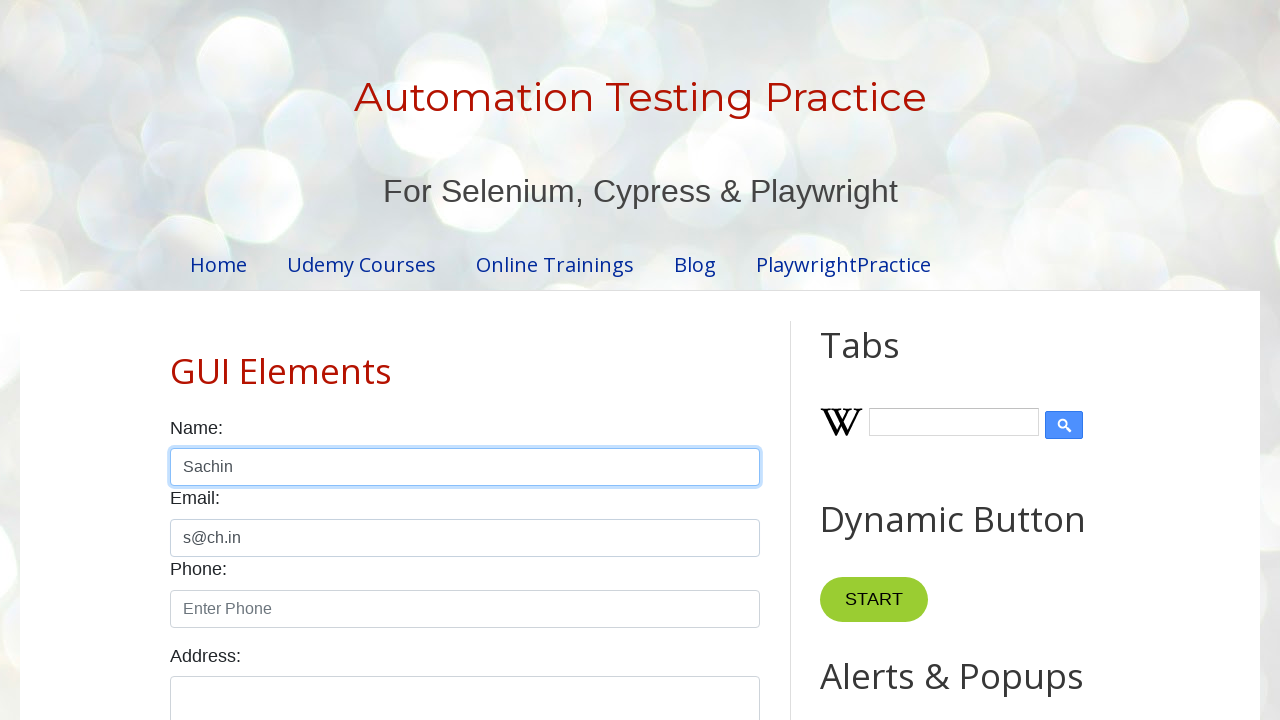

Typed phone number '1234567890' into phone field letter by letter on [id="phone"]
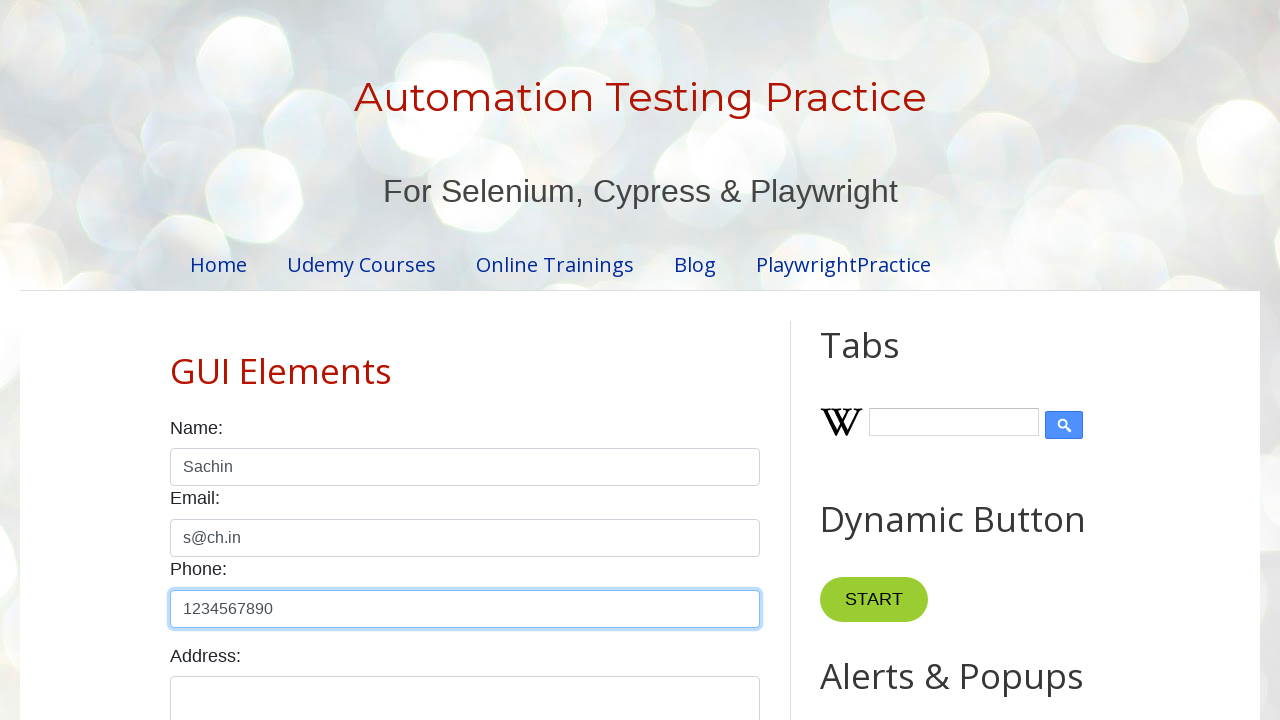

Typed address 'Sachin kn, Chikkamagaluru (D)' into textarea field on [id="textarea"]
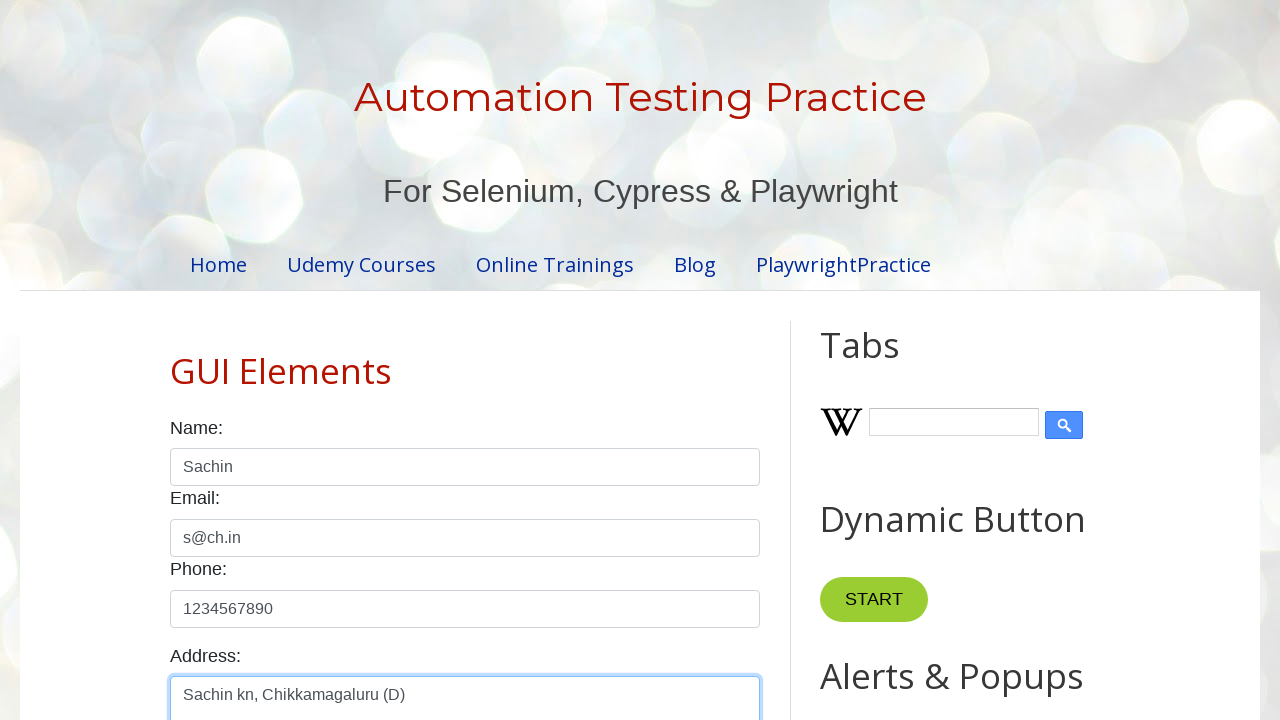

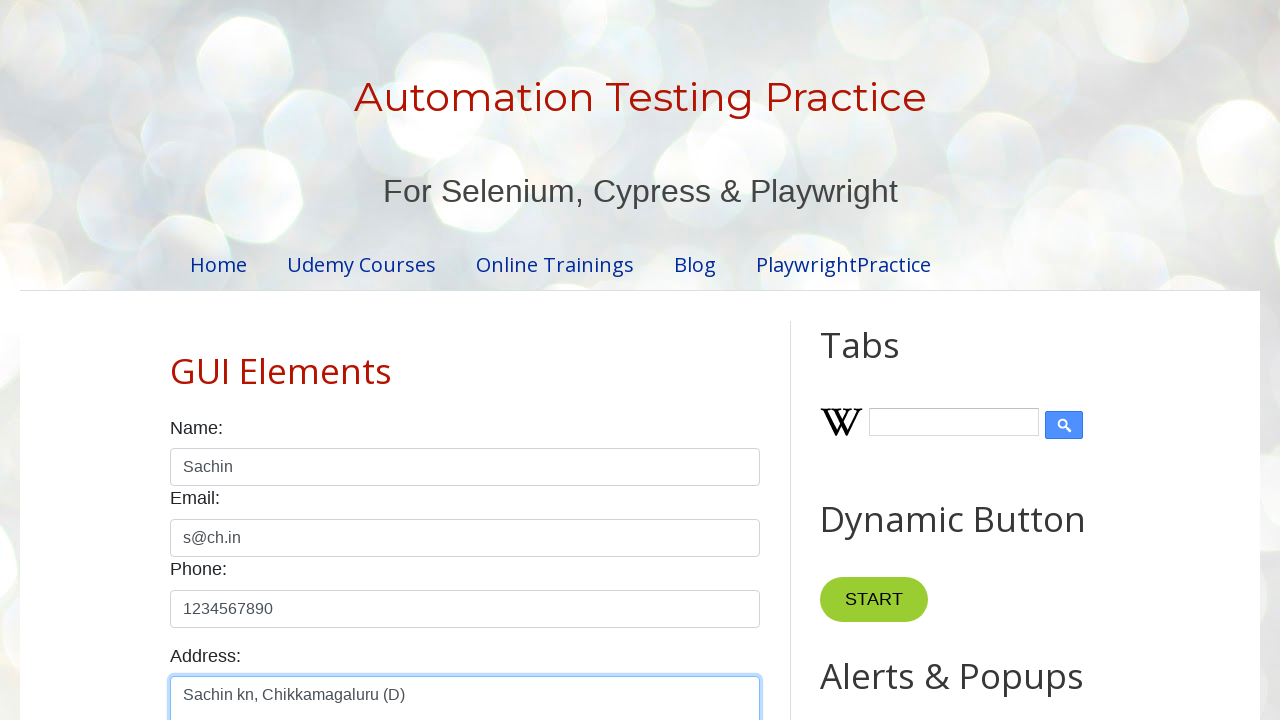